Tests a simple notification alert by clicking the alert button and accepting the JavaScript alert dialog

Starting URL: https://demoqa.com/alerts

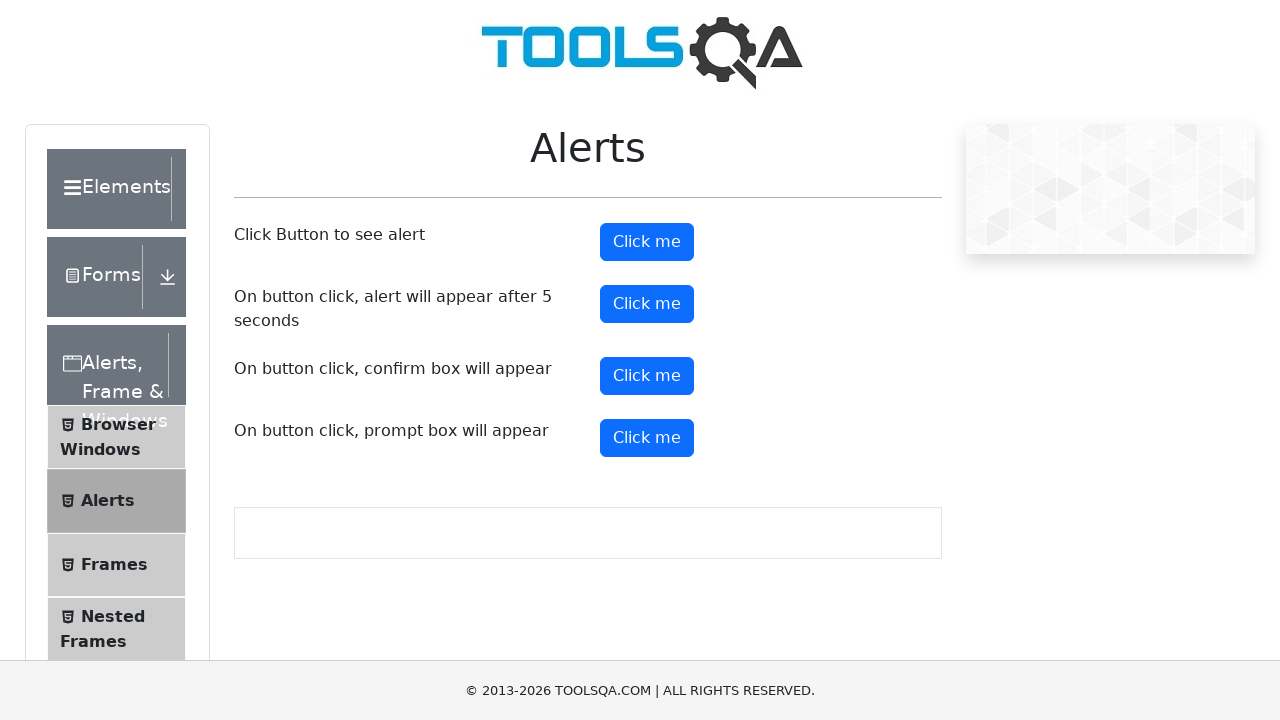

Clicked alert button to trigger notification alert at (647, 242) on #alertButton
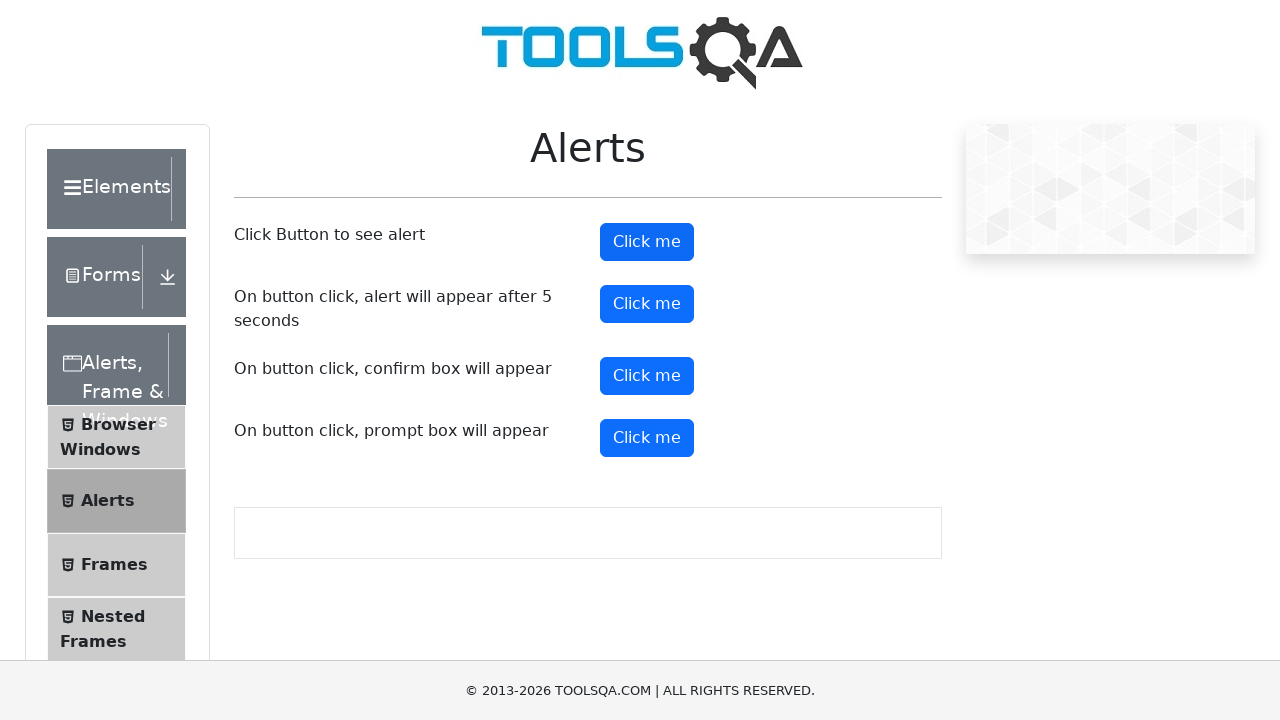

Set up dialog handler to accept JavaScript alerts
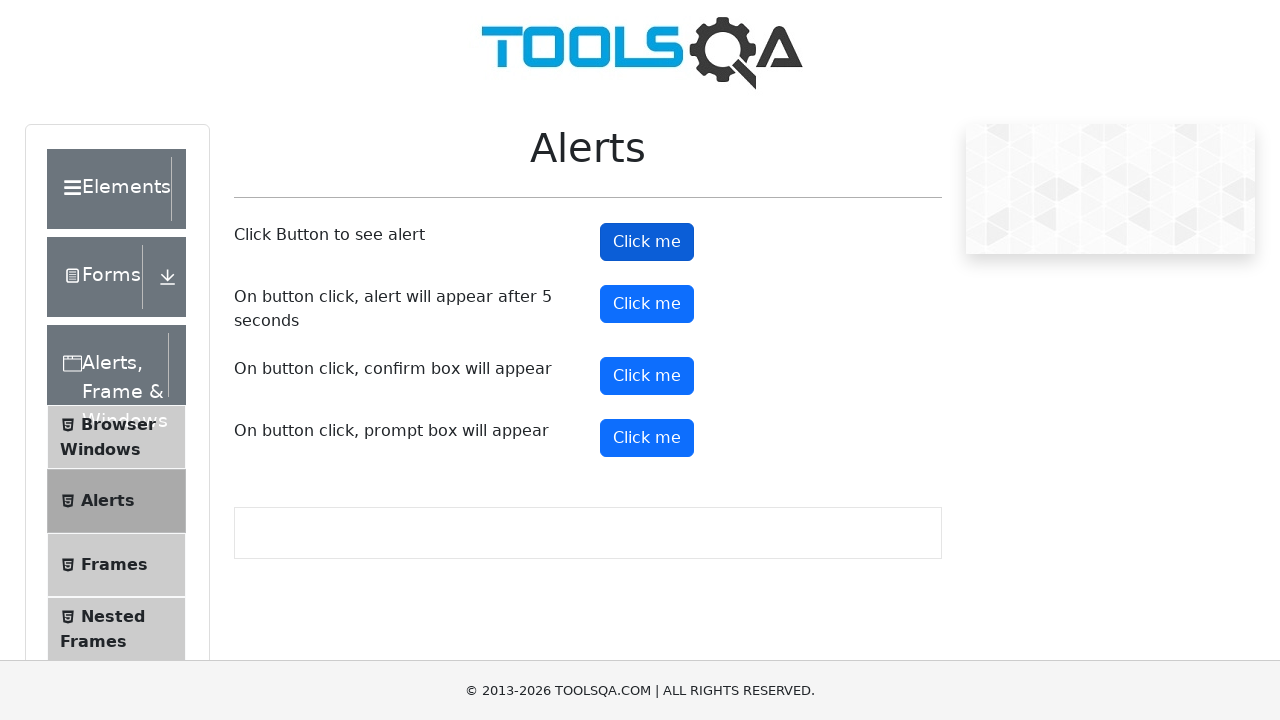

Clicked alert button again to trigger the alert at (647, 242) on #alertButton
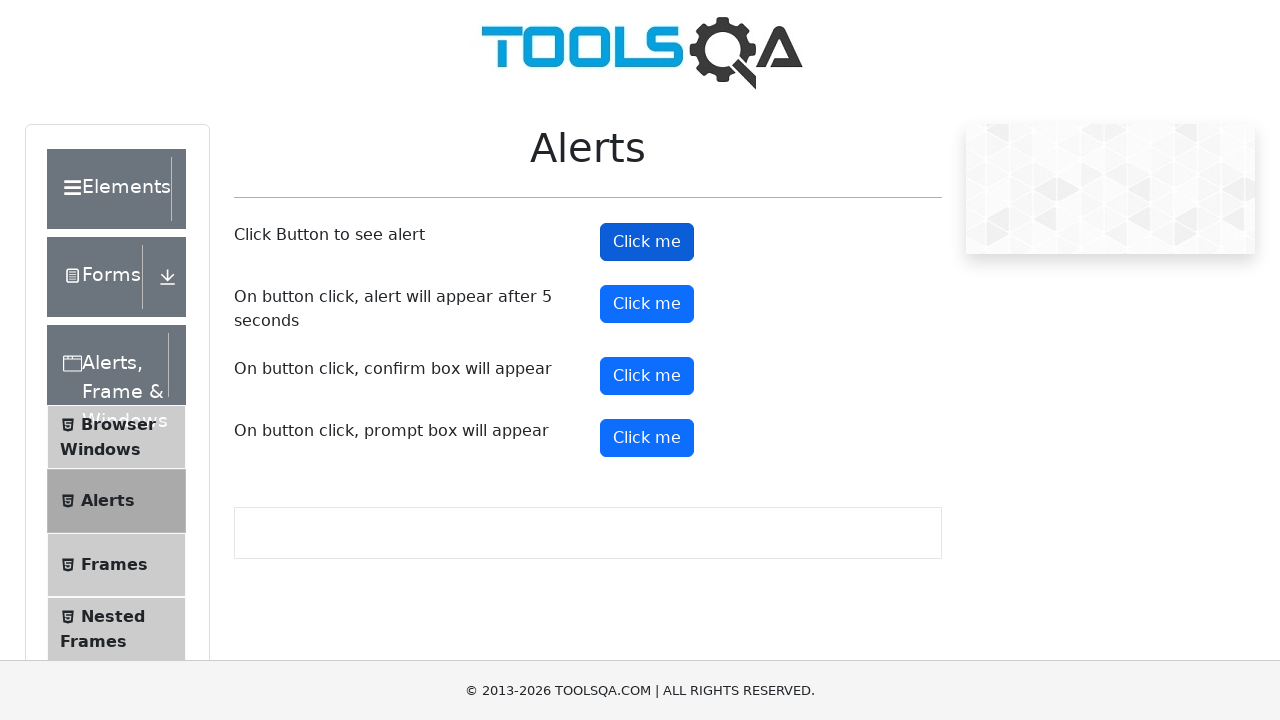

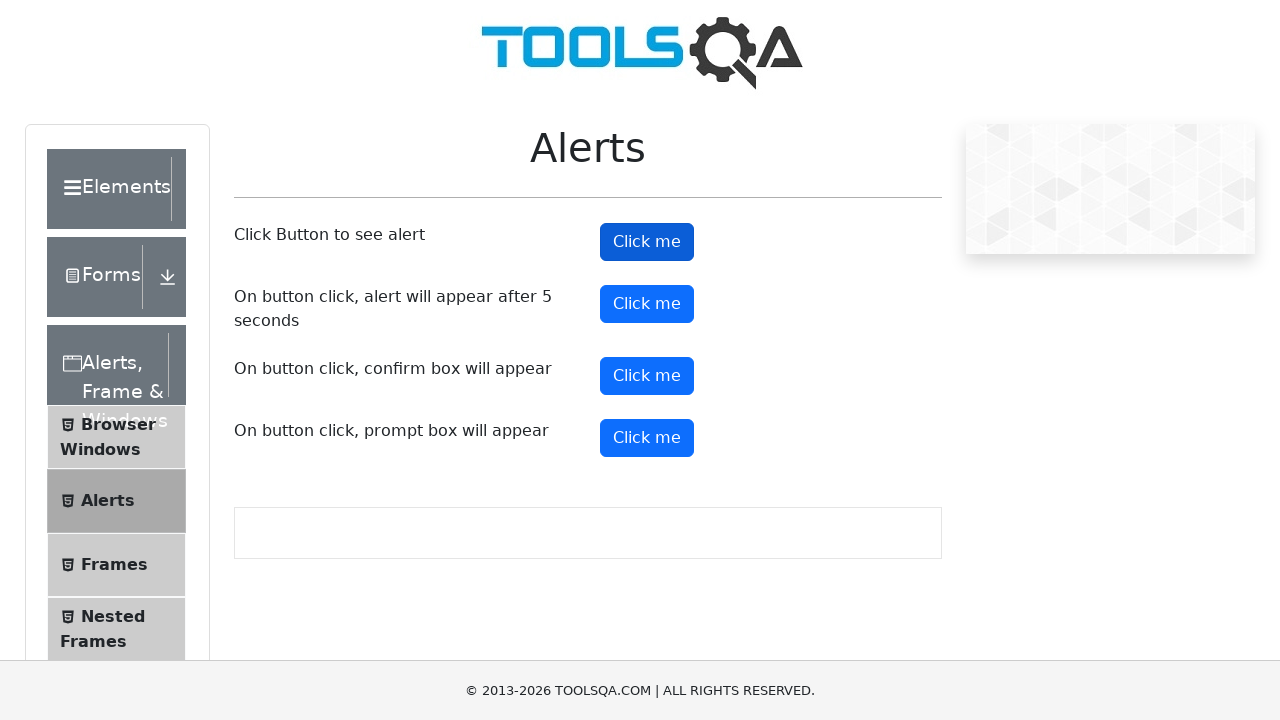